Tests finding an element by ID and retrieving its text content from a heading element.

Starting URL: https://kristinek.github.io/site/examples/locators

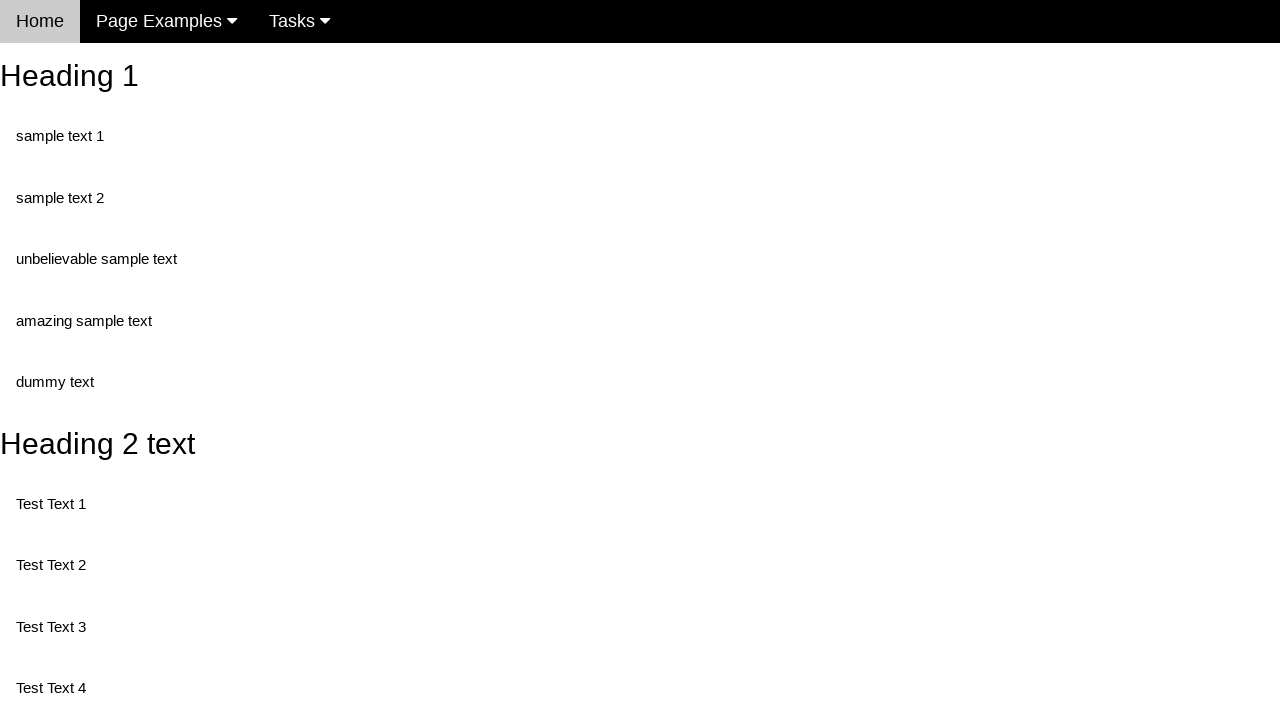

Navigated to locators example page
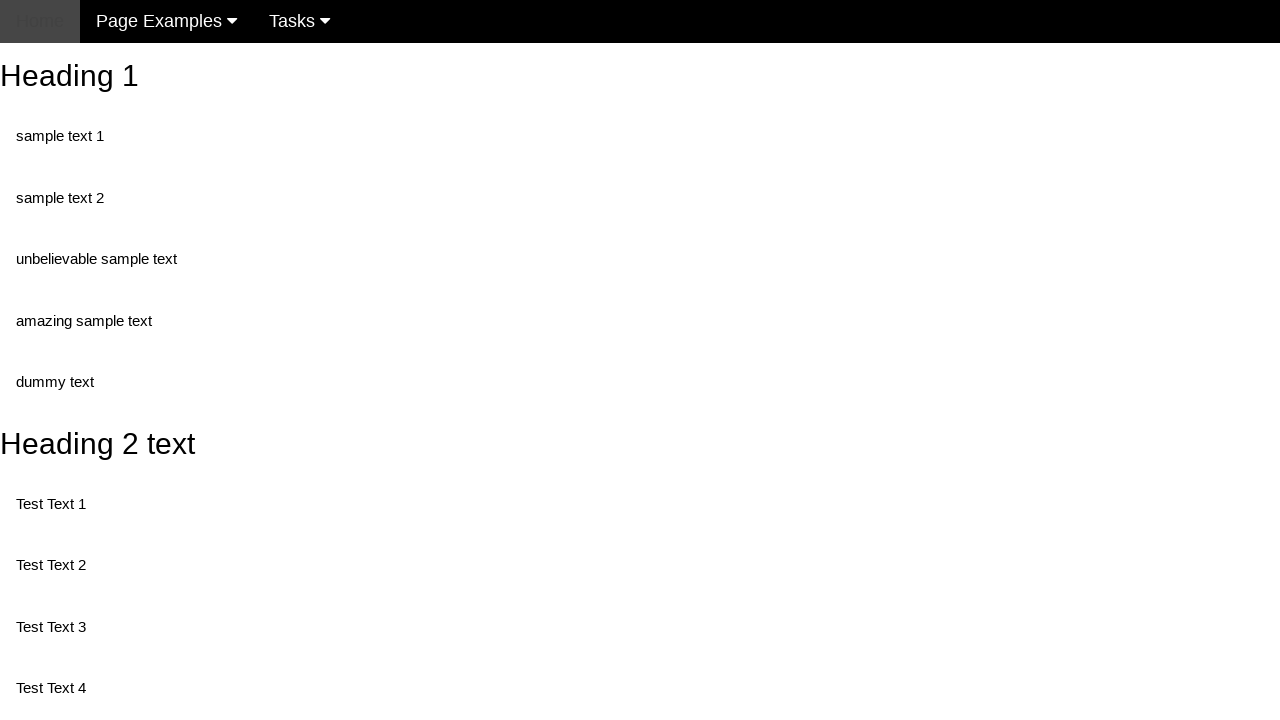

Retrieved text content from heading element with id 'heading_2'
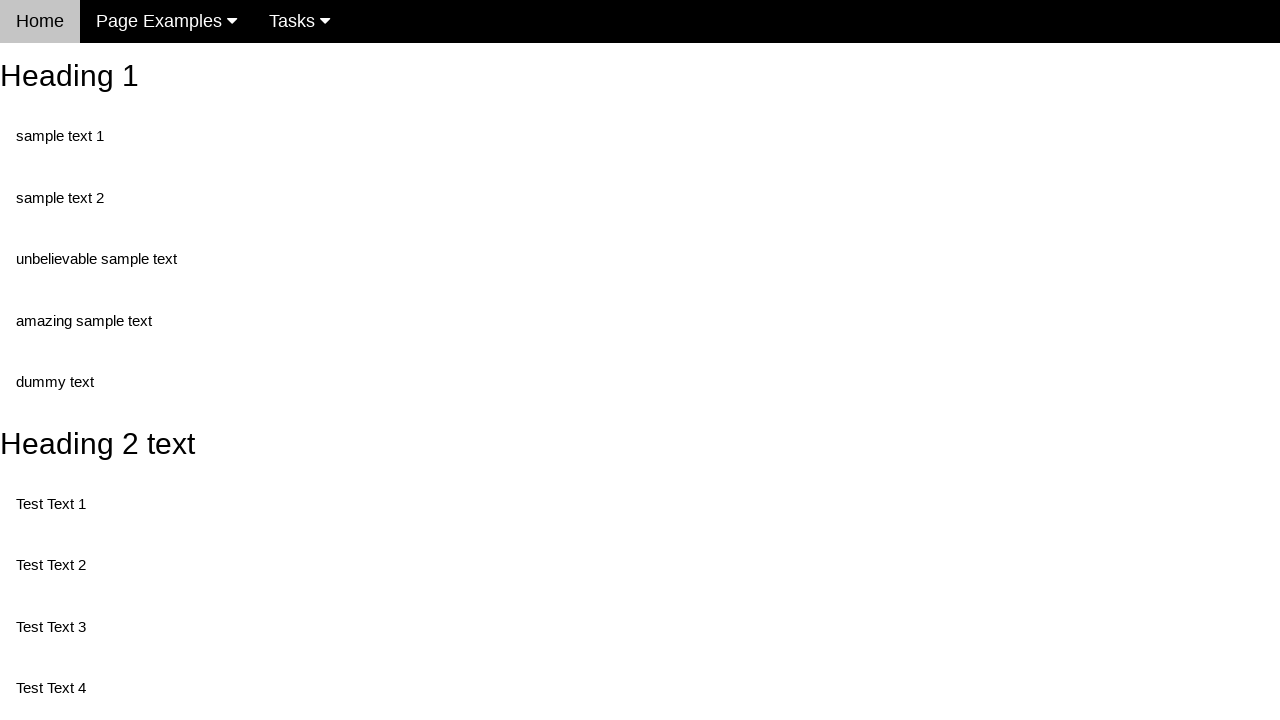

Printed heading text: Heading 2 text
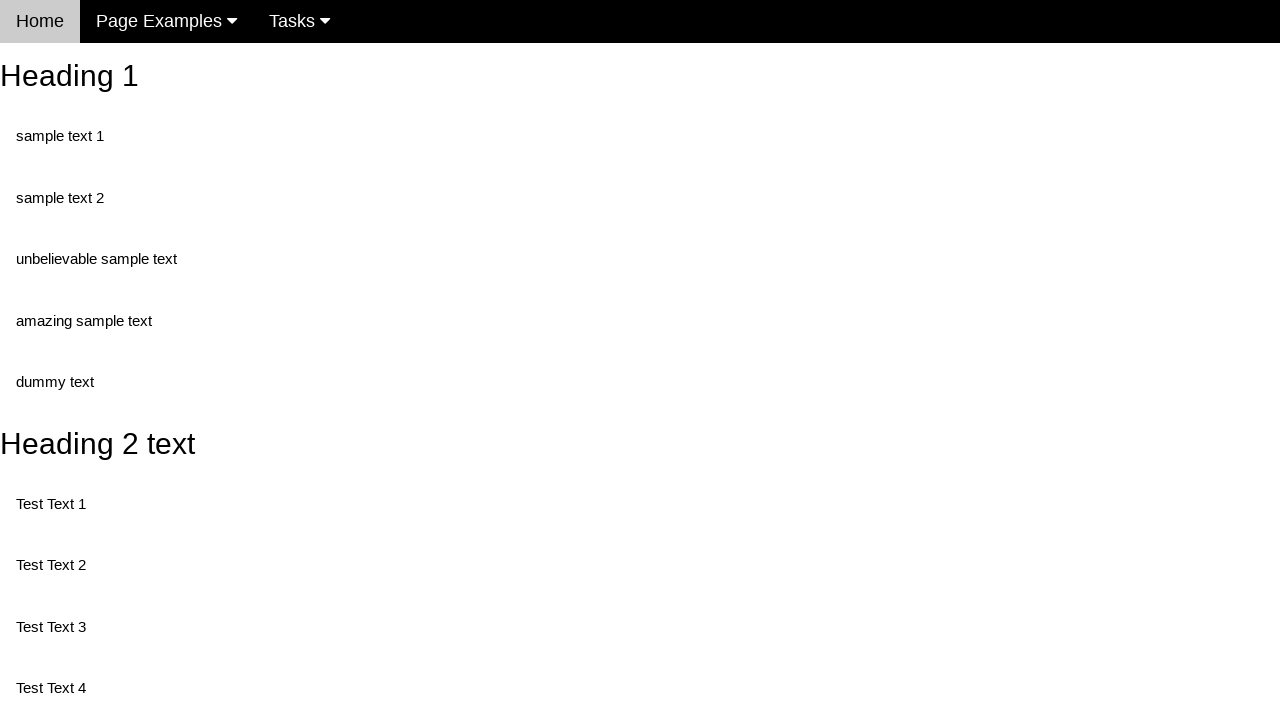

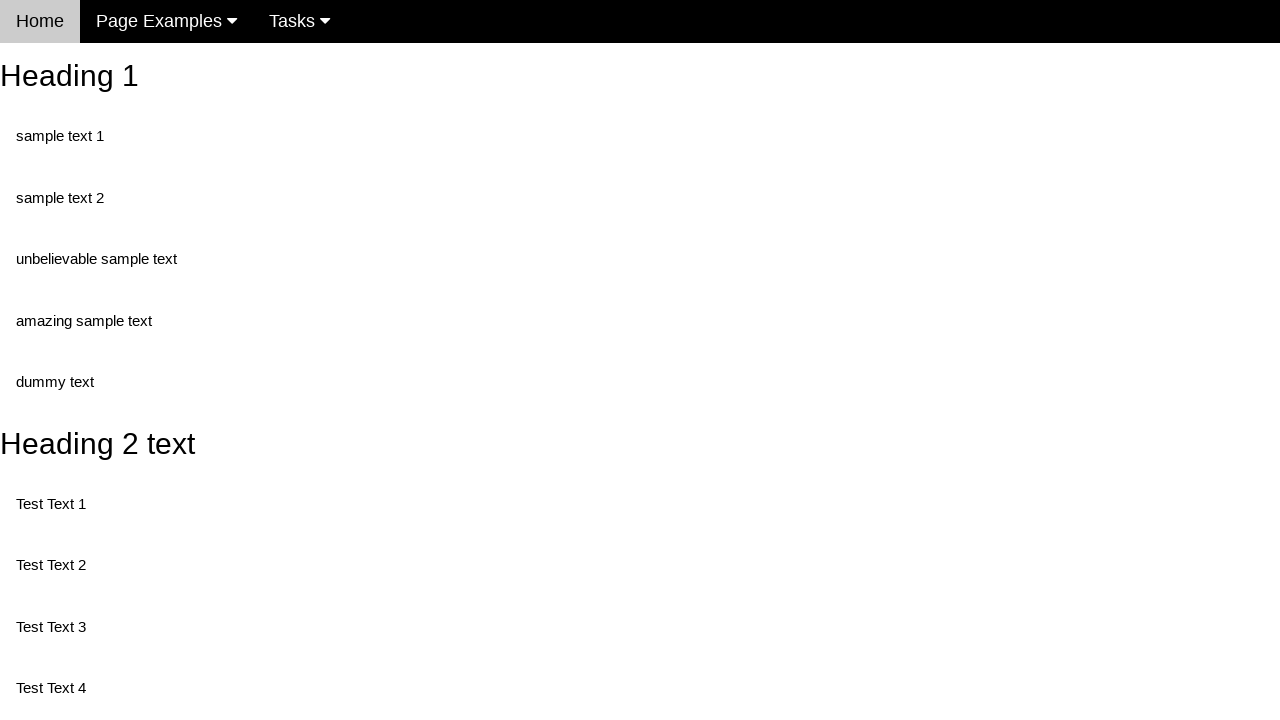